Tests applying and removing park filters including Backcountry camping, Lower Mainland, and Canoeing filters, and verifying the Clear filters functionality.

Starting URL: https://bcparks.ca/

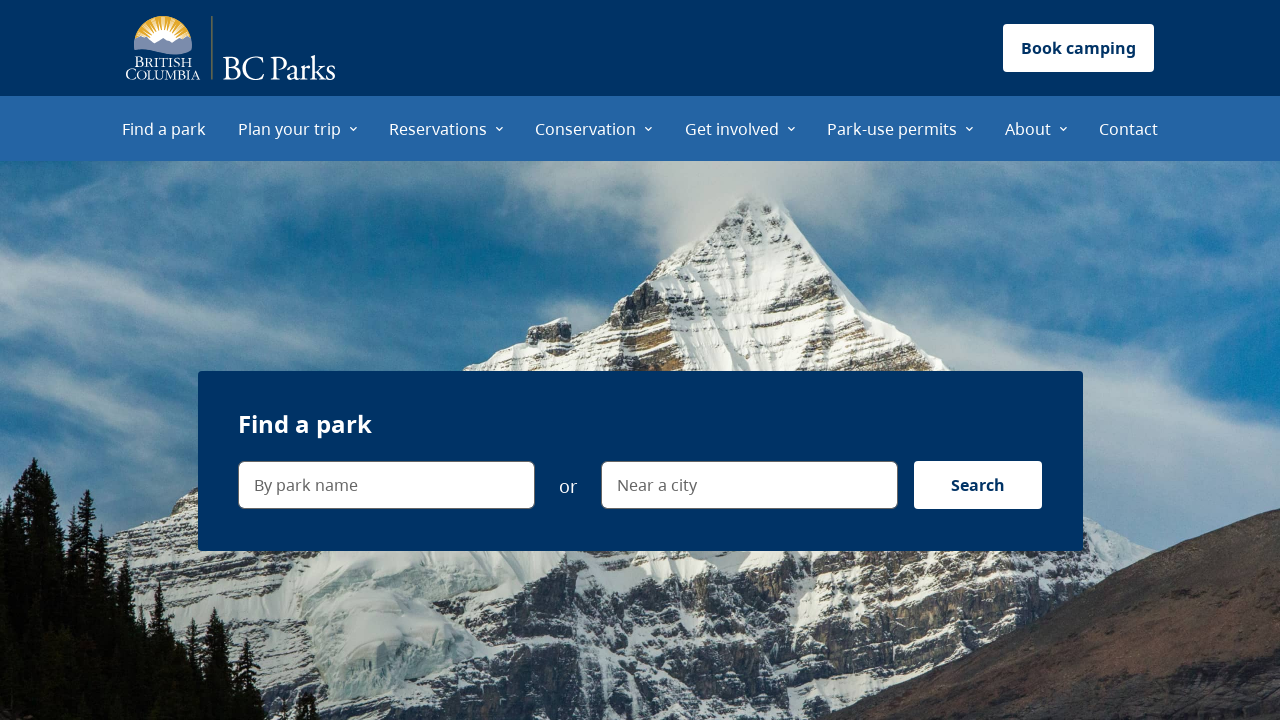

Clicked on 'Find a park' menu item at (164, 128) on internal:role=menuitem[name="Find a park"i]
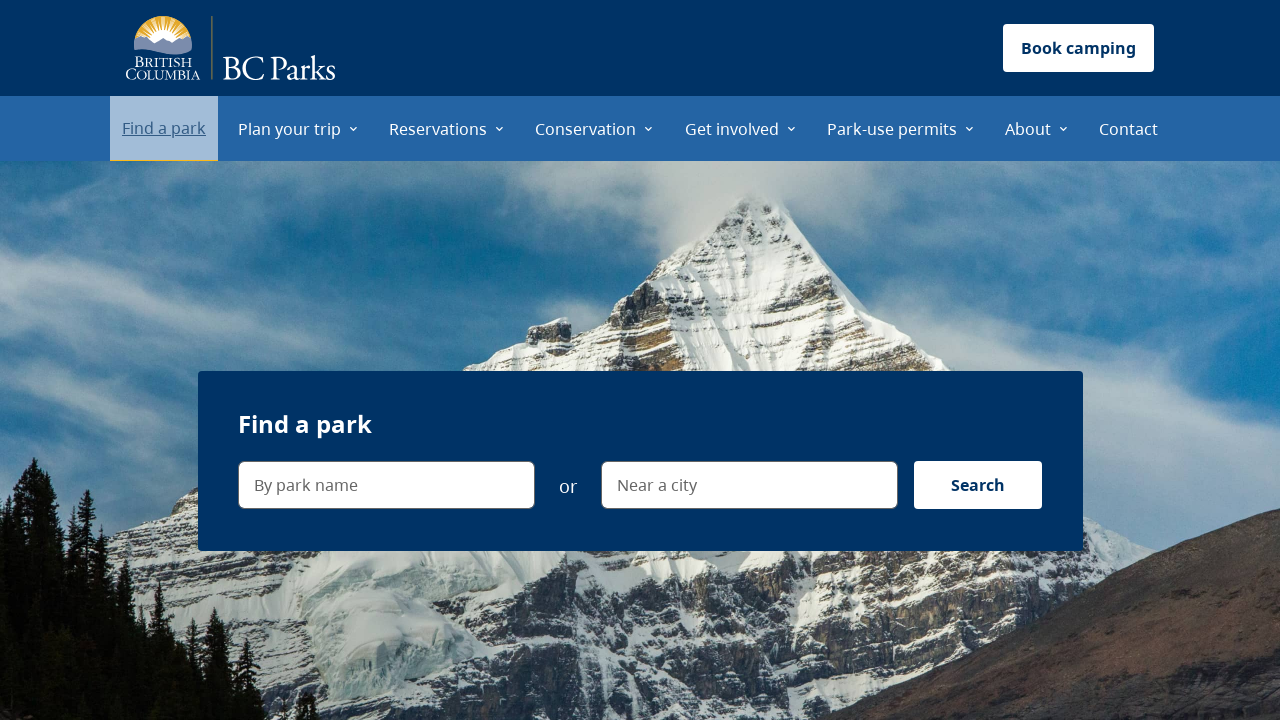

Waited for page to fully load (networkidle)
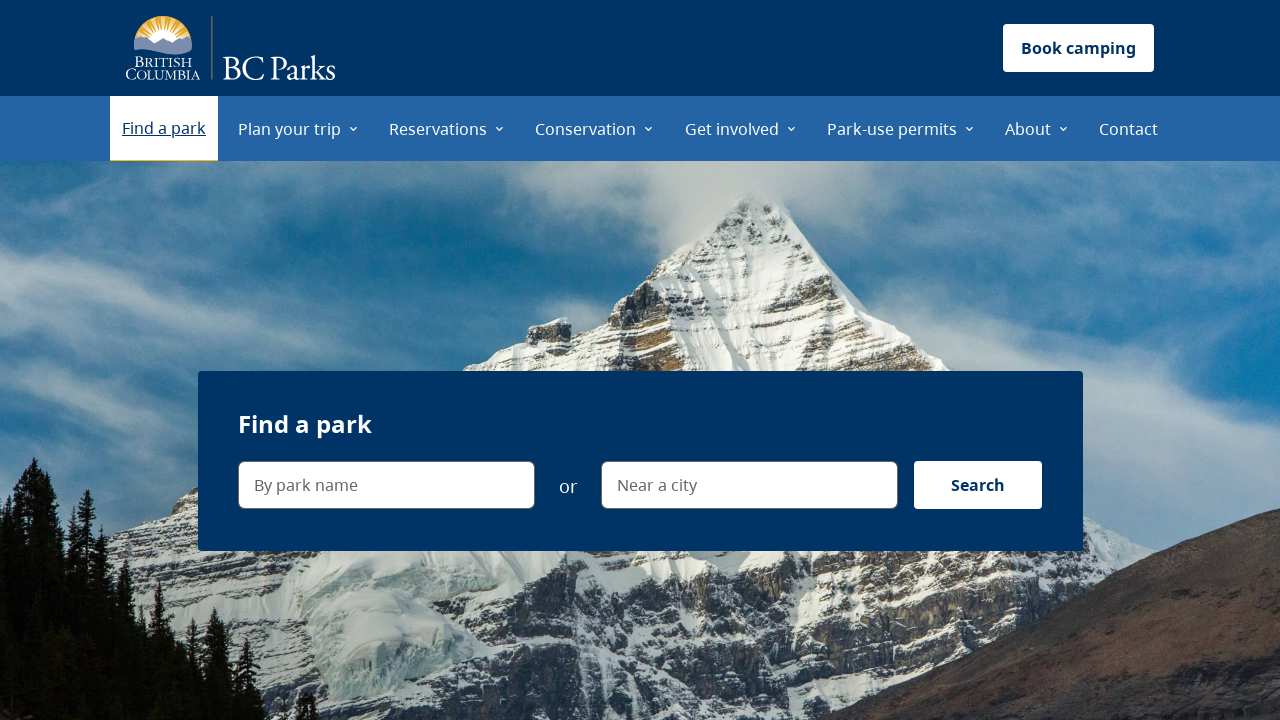

Applied Backcountry camping filter at (86, 401) on internal:label="Backcountry camping"i
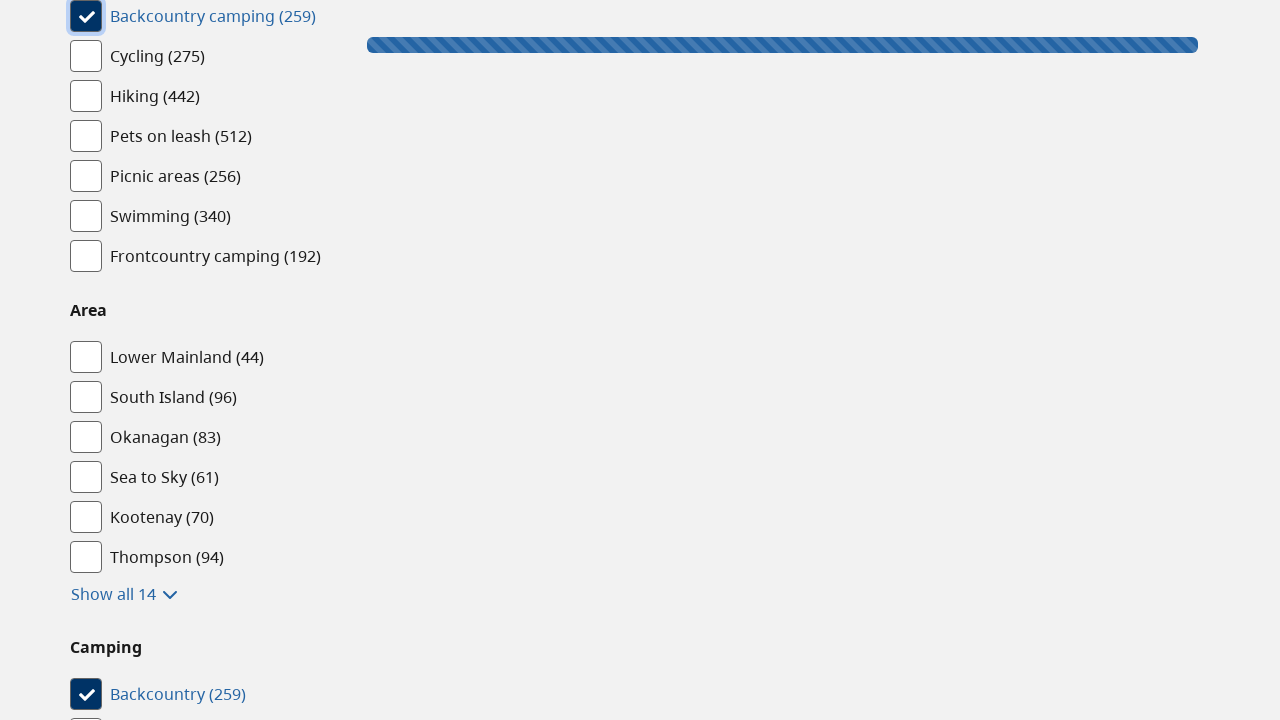

Applied Lower Mainland filter at (86, 357) on internal:label="Lower Mainland"i
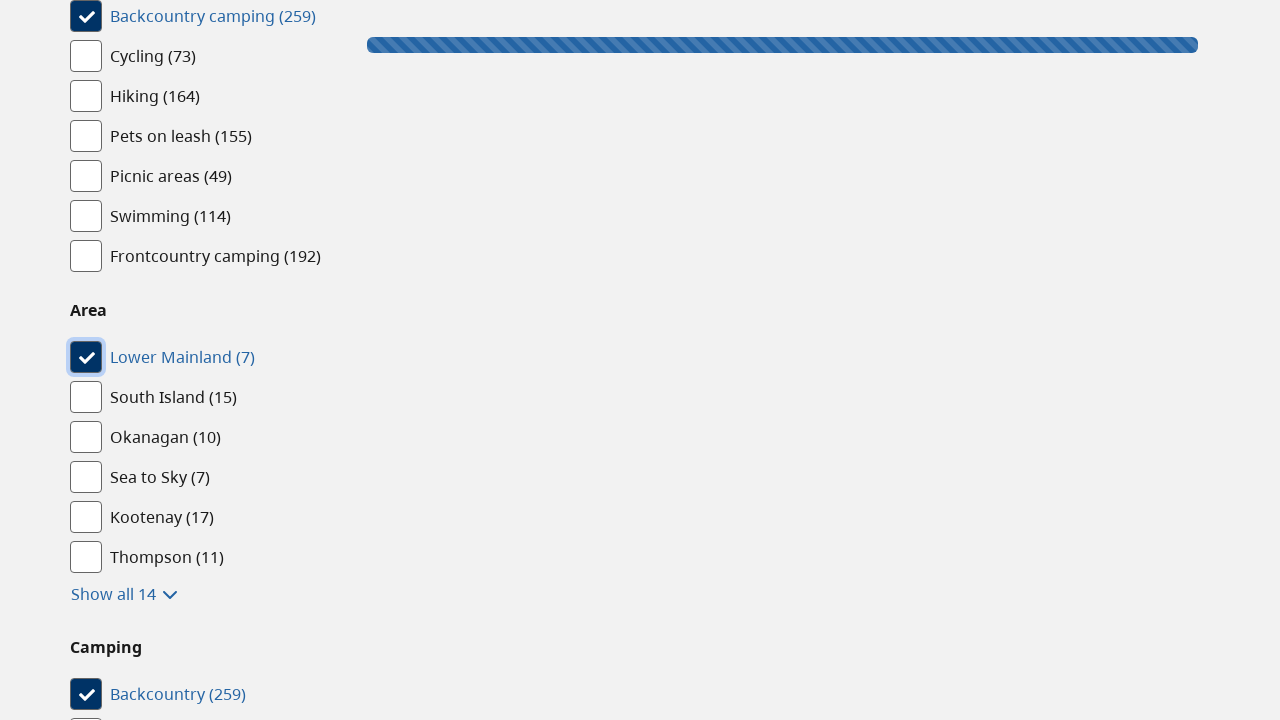

Removed Backcountry camping filter by clicking the filter button at (596, 349) on internal:role=button[name="Backcountry"i]
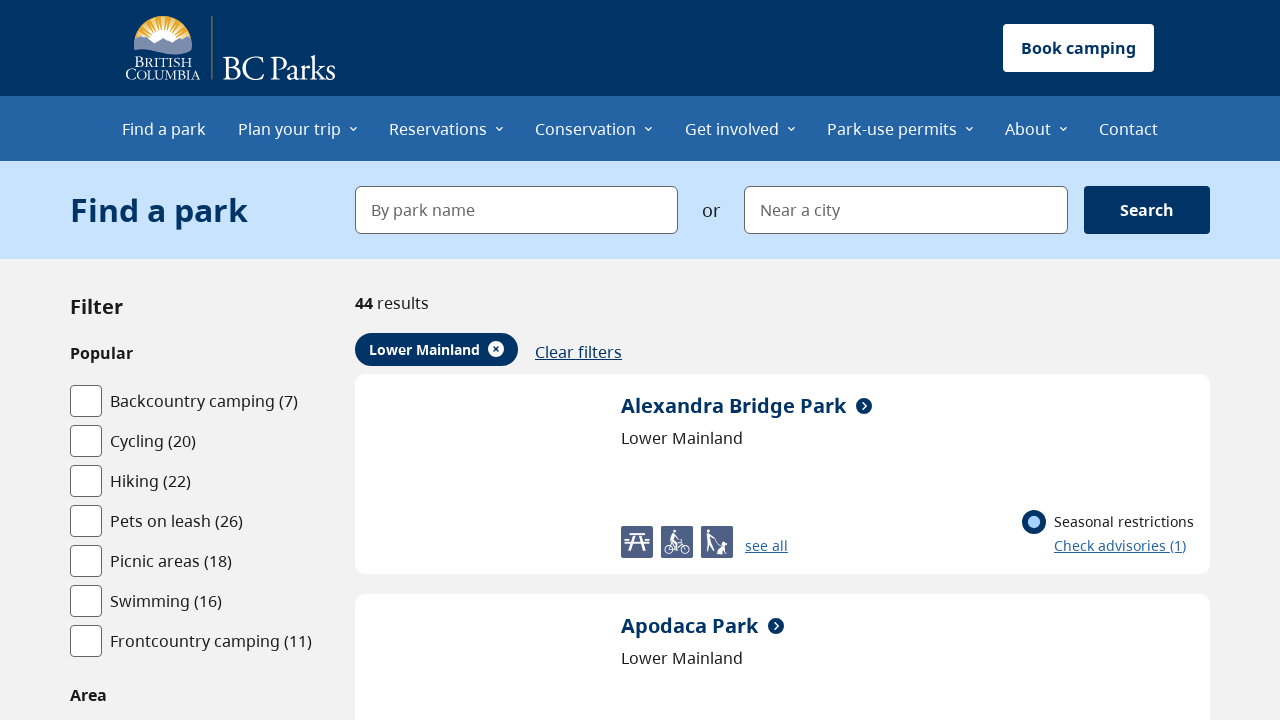

Applied Canoeing filter at (86, 361) on internal:label="Canoeing"i
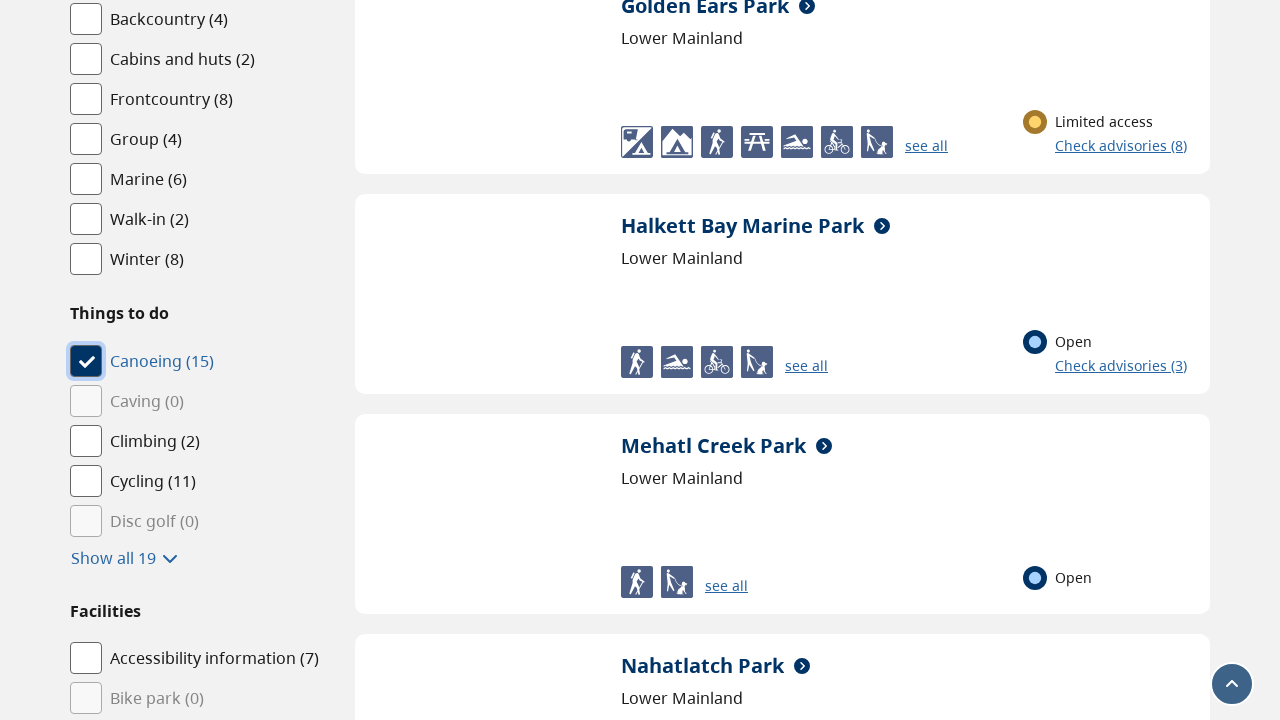

Cleared all filters at (704, 353) on internal:role=button[name="Clear filters"i]
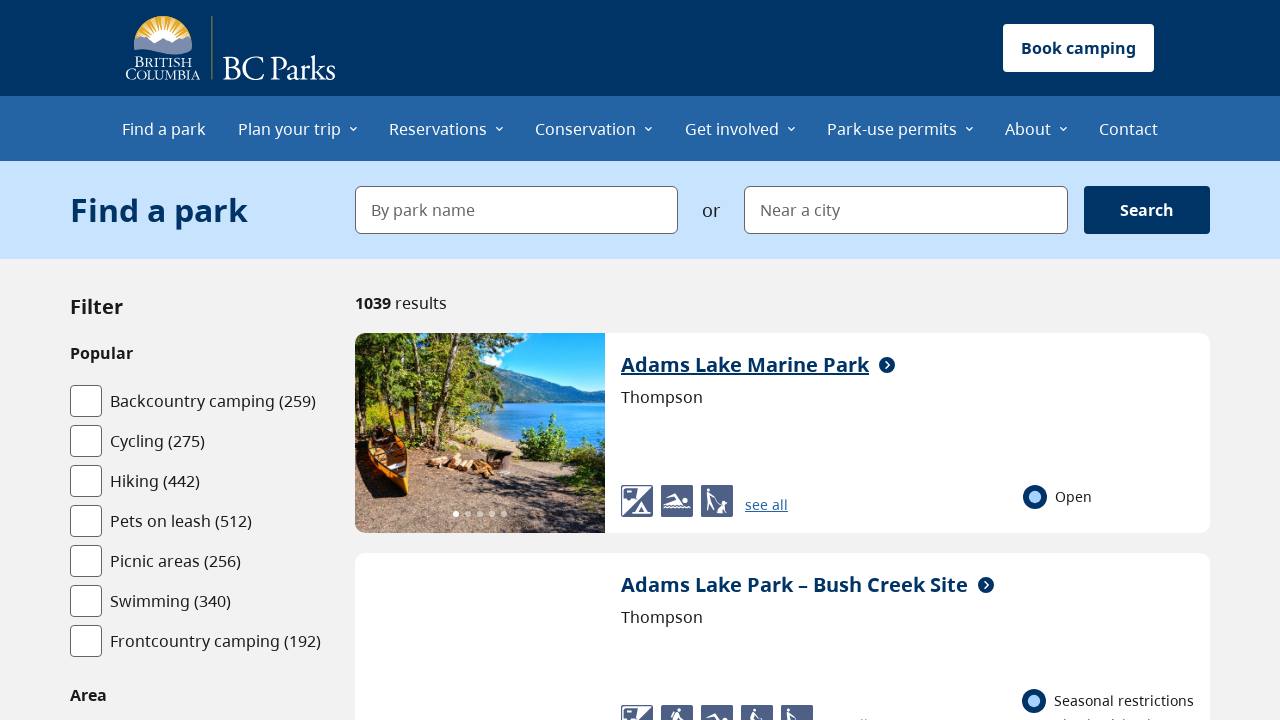

Waited for page to update after clearing filters (networkidle)
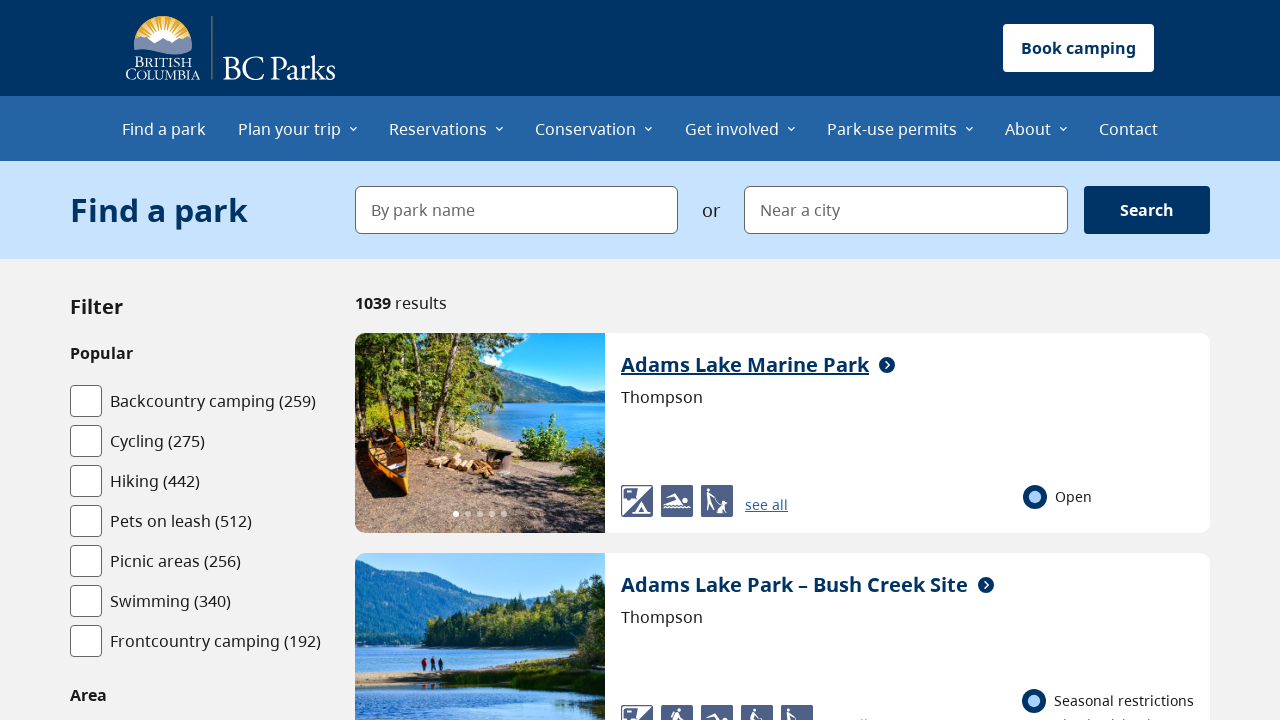

Expanded Area section at (124, 361) on internal:role=group[name="Area"i] >> internal:role=button
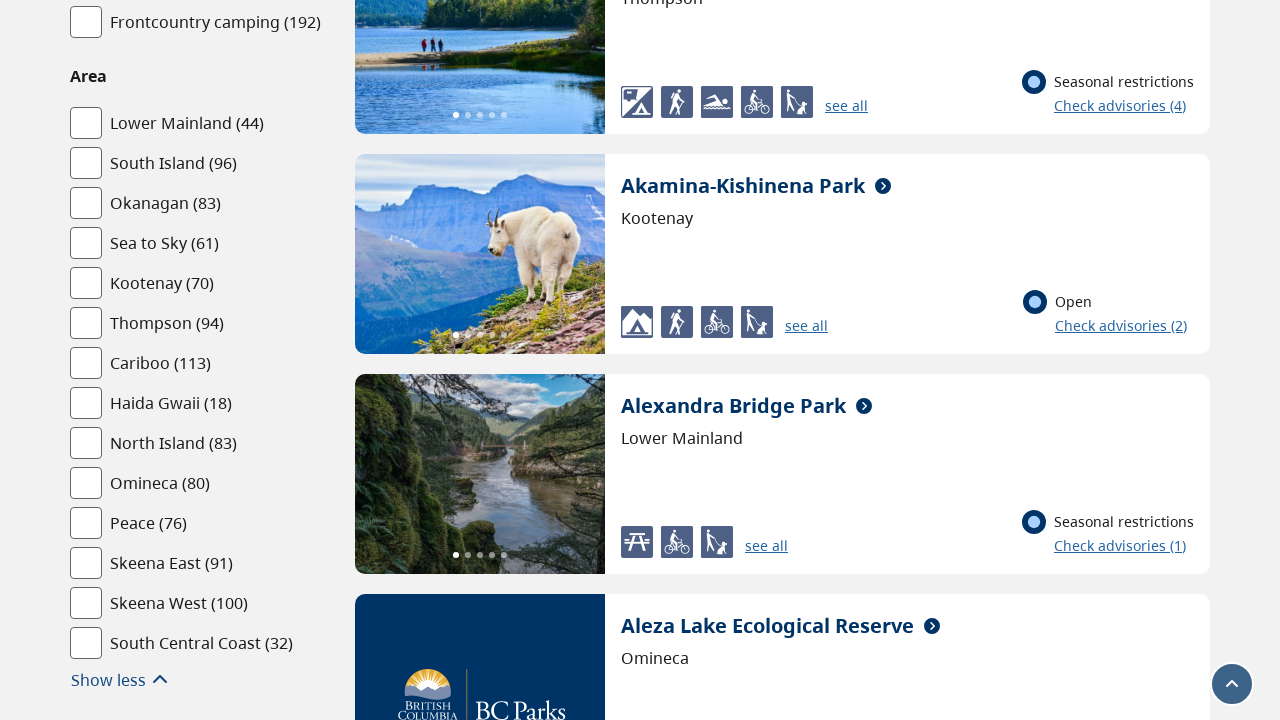

Clicked 'Show all 19' button to expand area options at (124, 361) on internal:role=button[name="Show all 19"i]
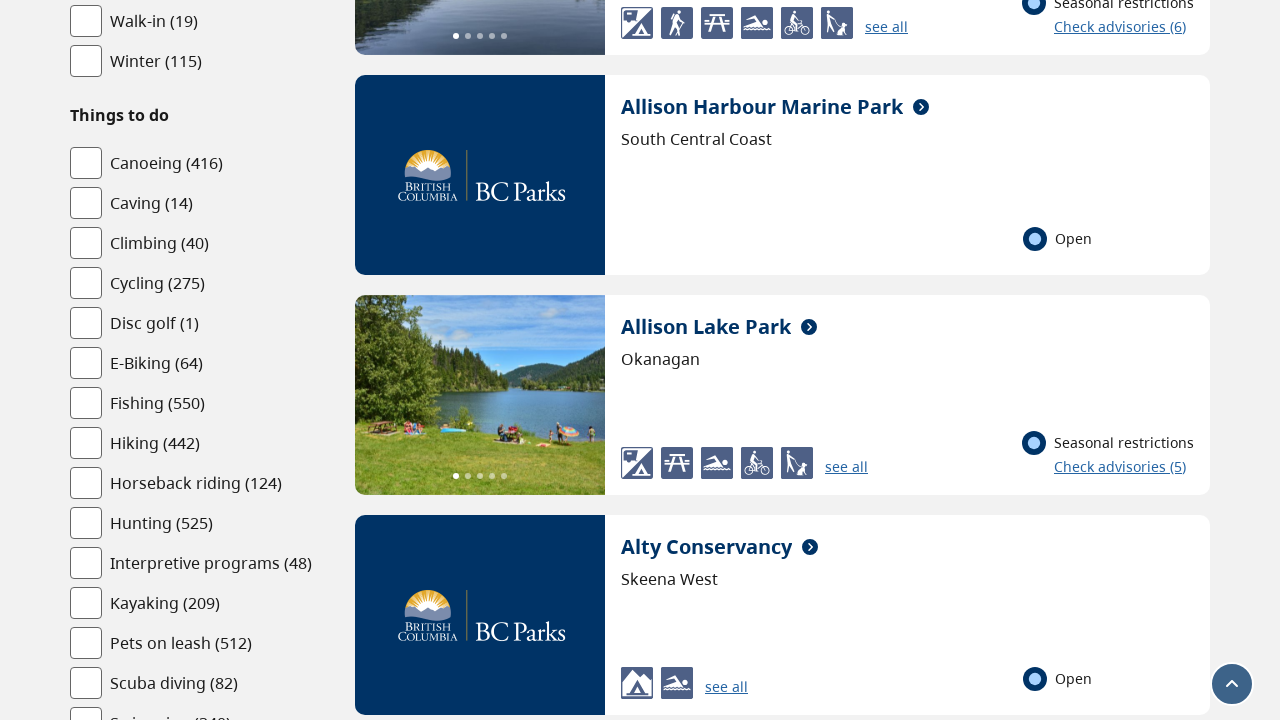

Expanded Facilities section at (124, 361) on internal:role=group[name="Facilities"i] >> internal:role=button
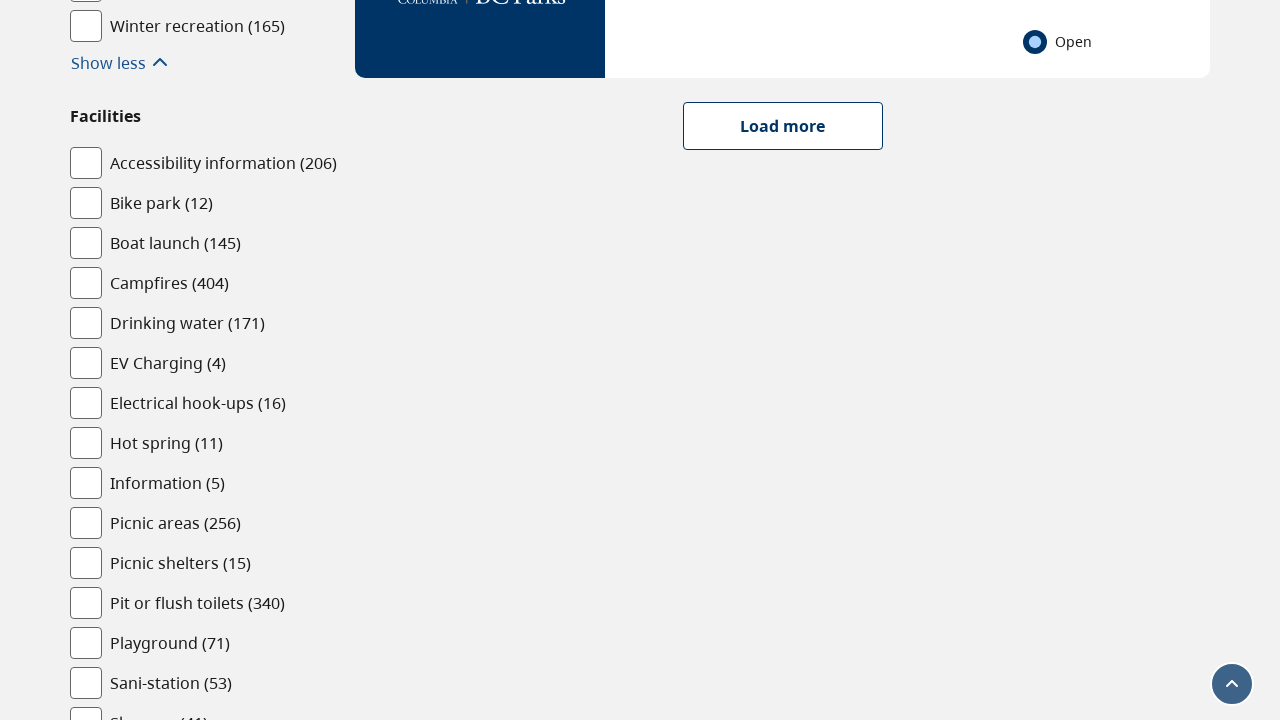

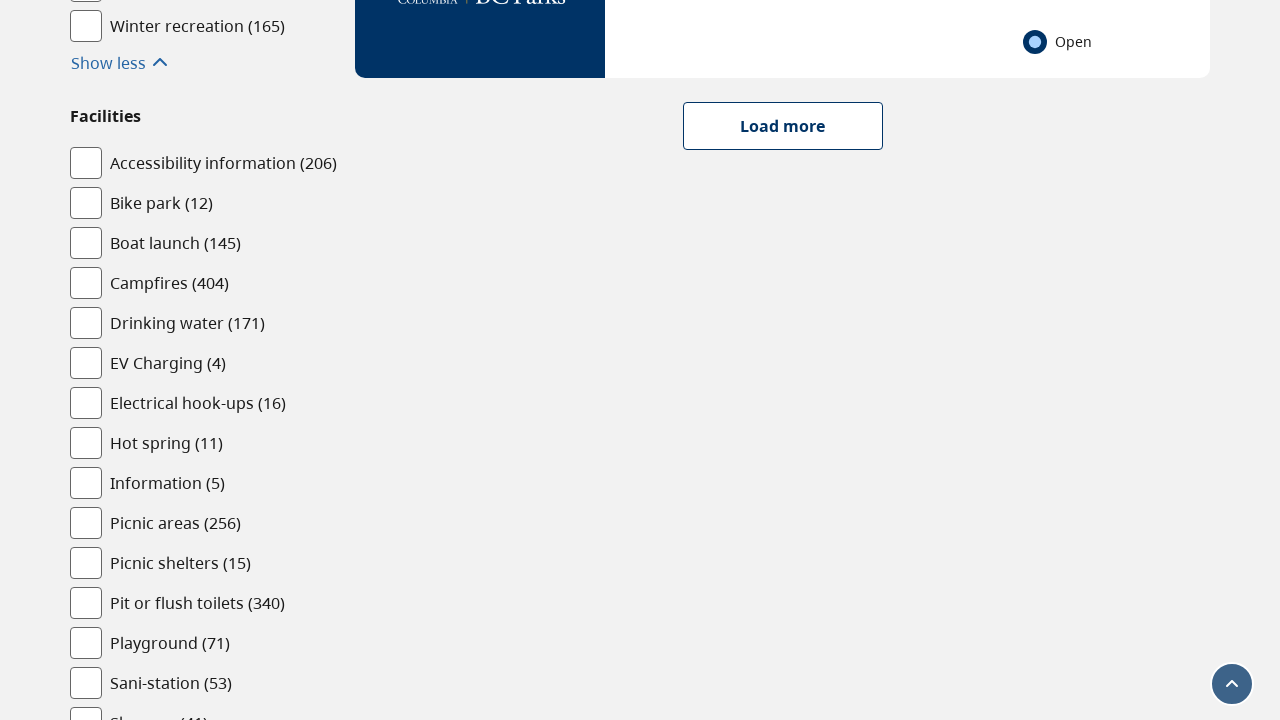